Tests that the currently applied filter is highlighted

Starting URL: https://demo.playwright.dev/todomvc

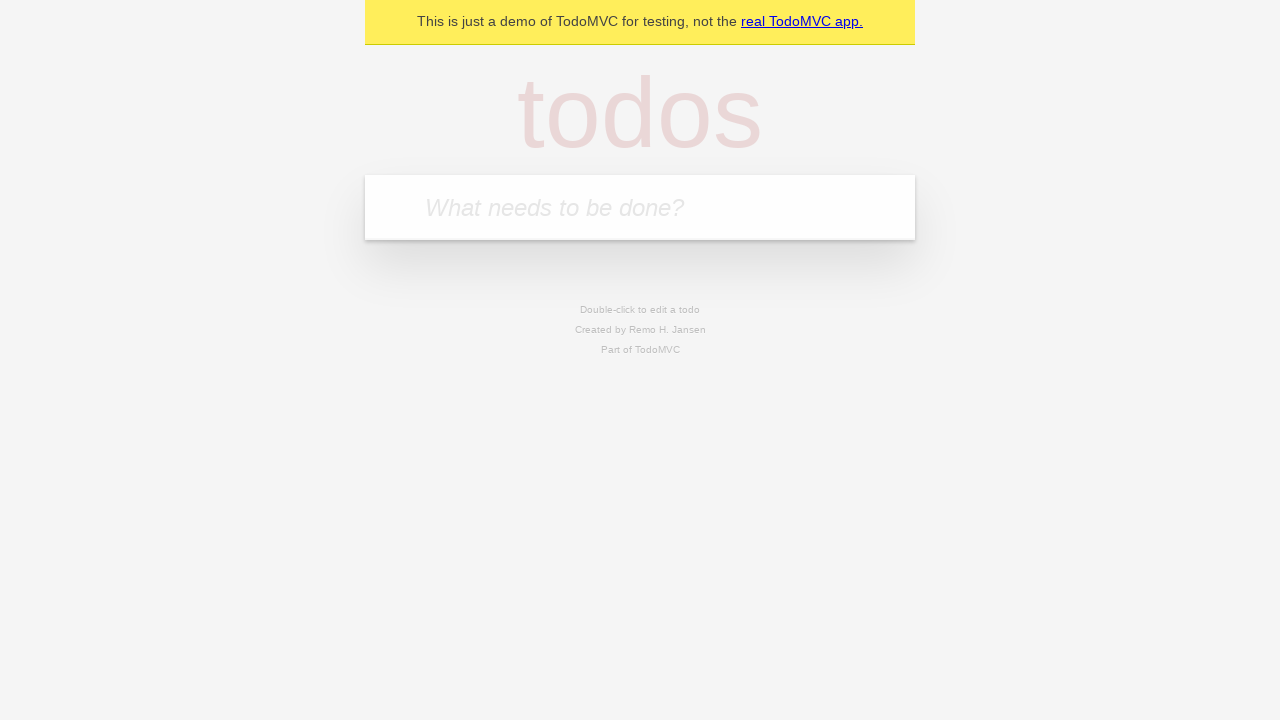

Filled new todo field with 'buy some cheese' on .new-todo
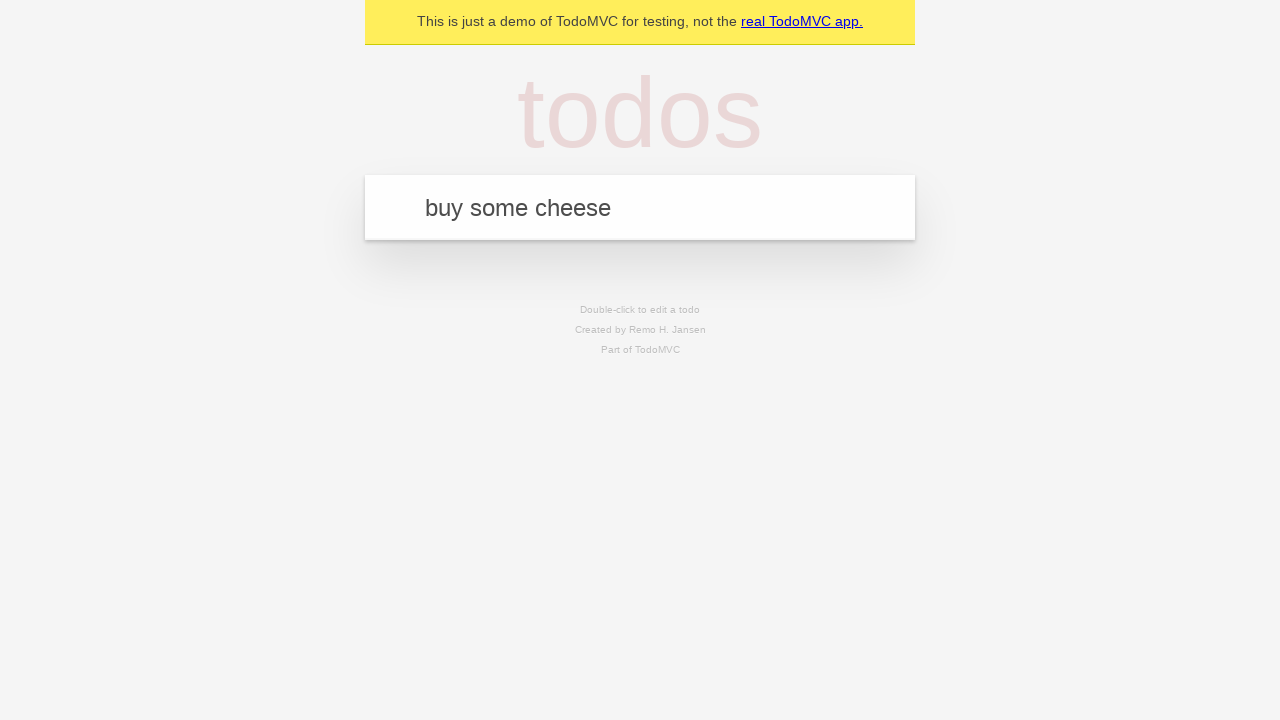

Pressed Enter to create first todo on .new-todo
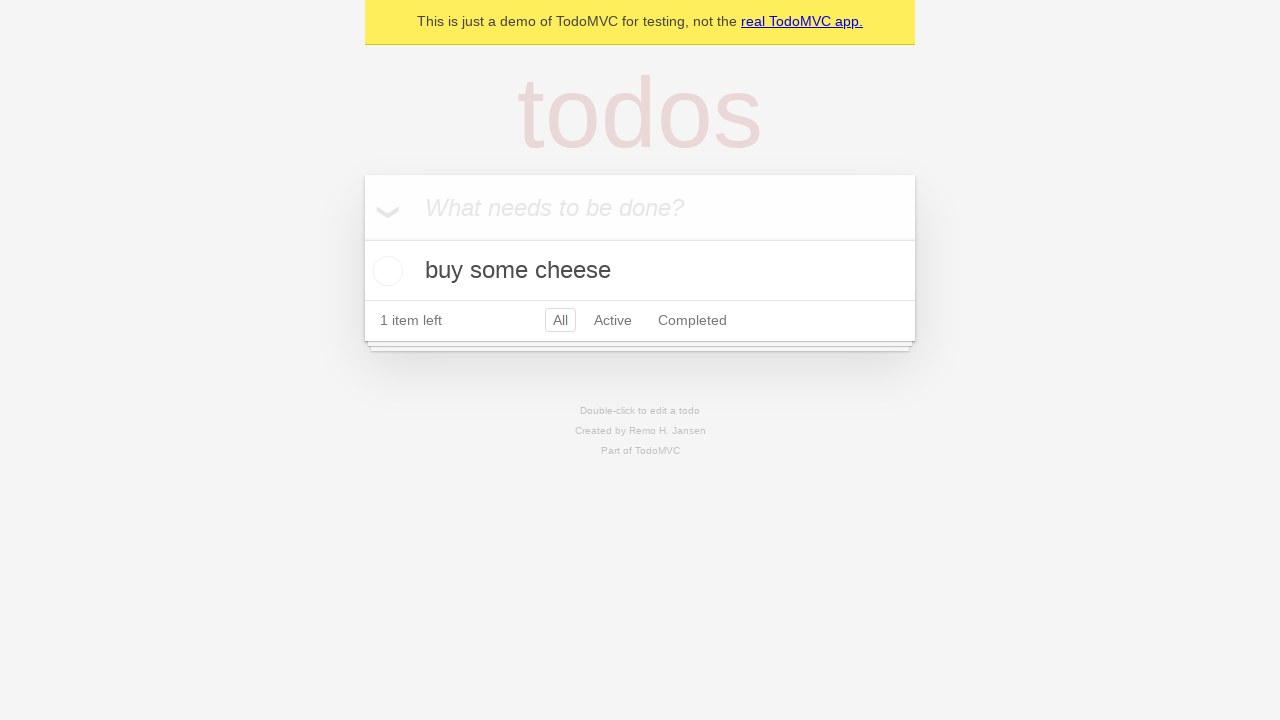

Filled new todo field with 'feed the cat' on .new-todo
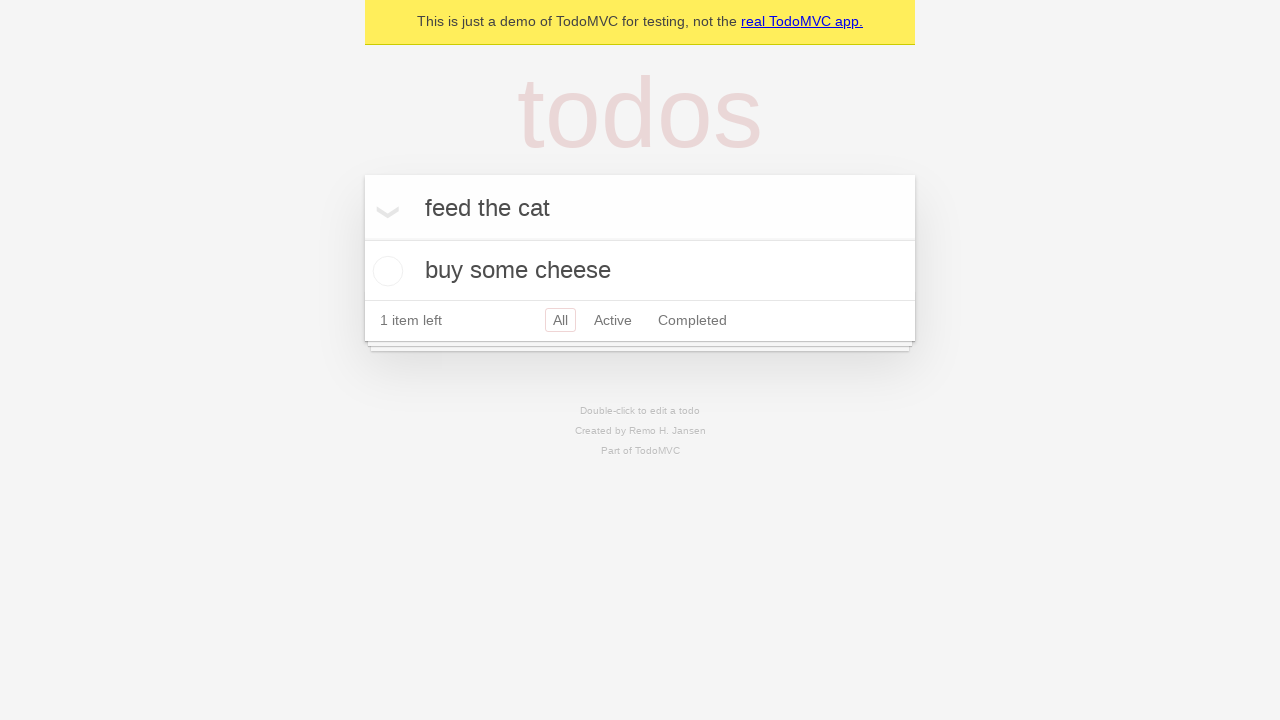

Pressed Enter to create second todo on .new-todo
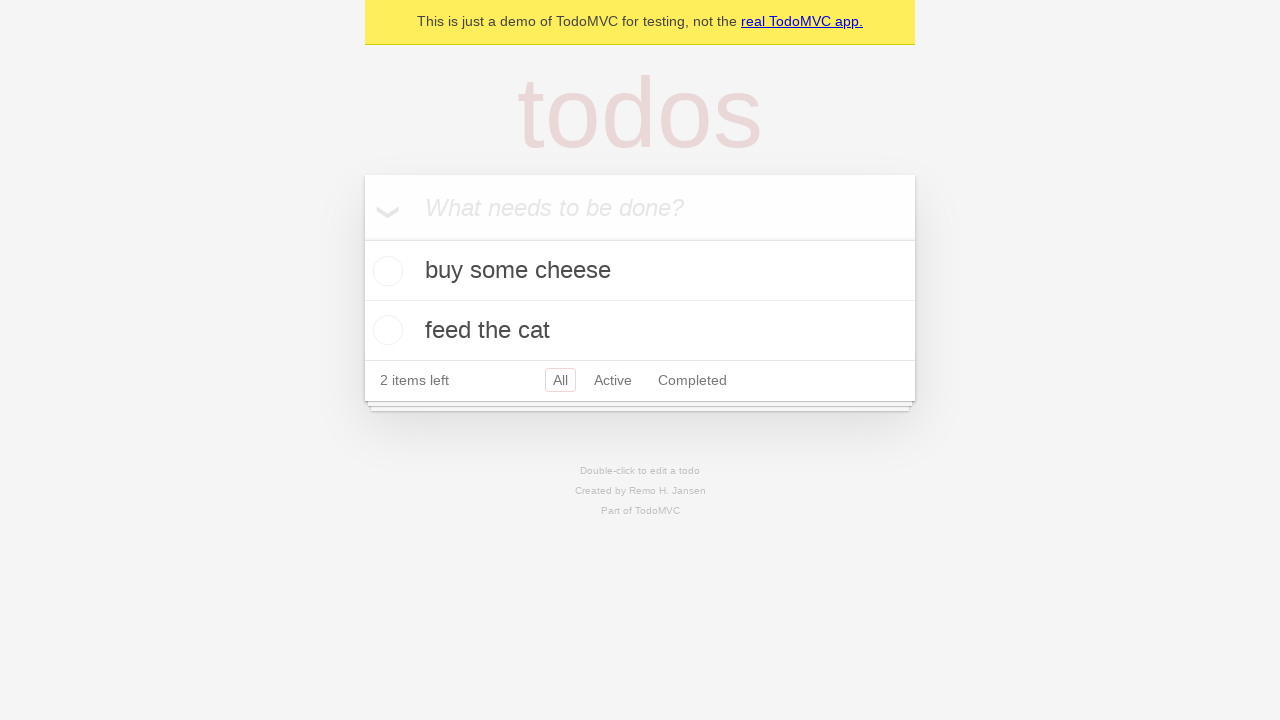

Filled new todo field with 'book a doctors appointment' on .new-todo
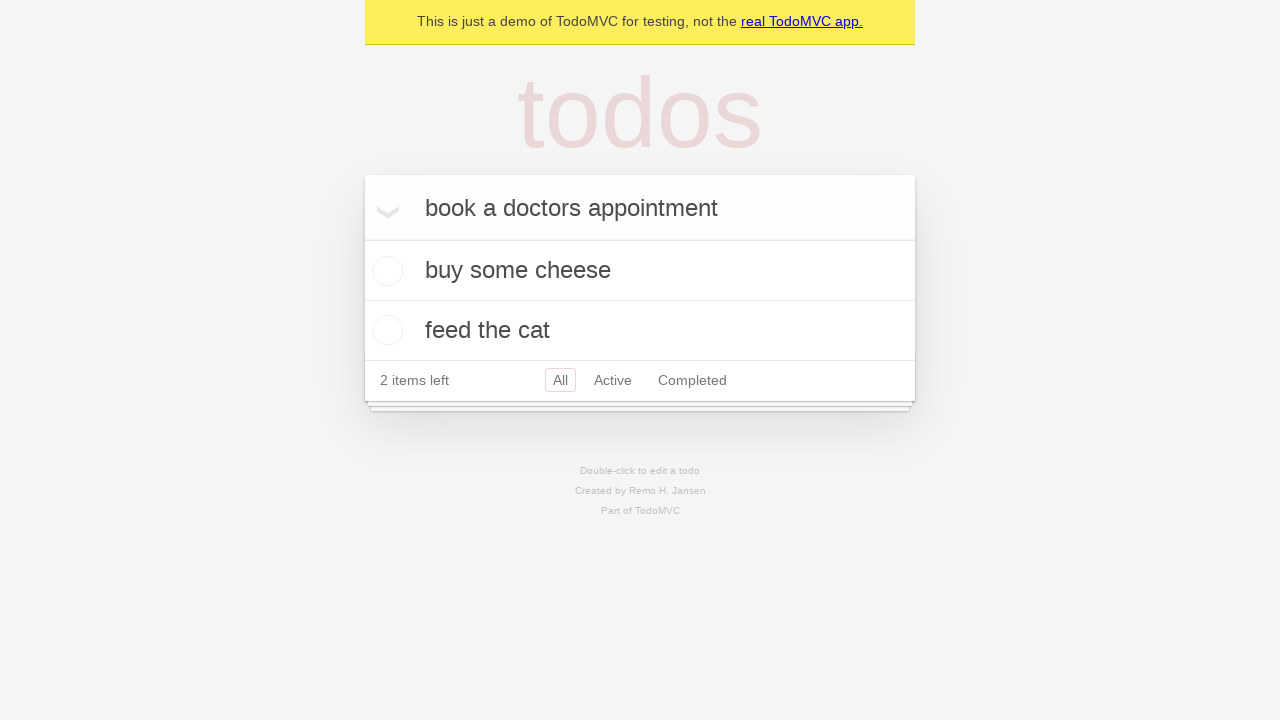

Pressed Enter to create third todo on .new-todo
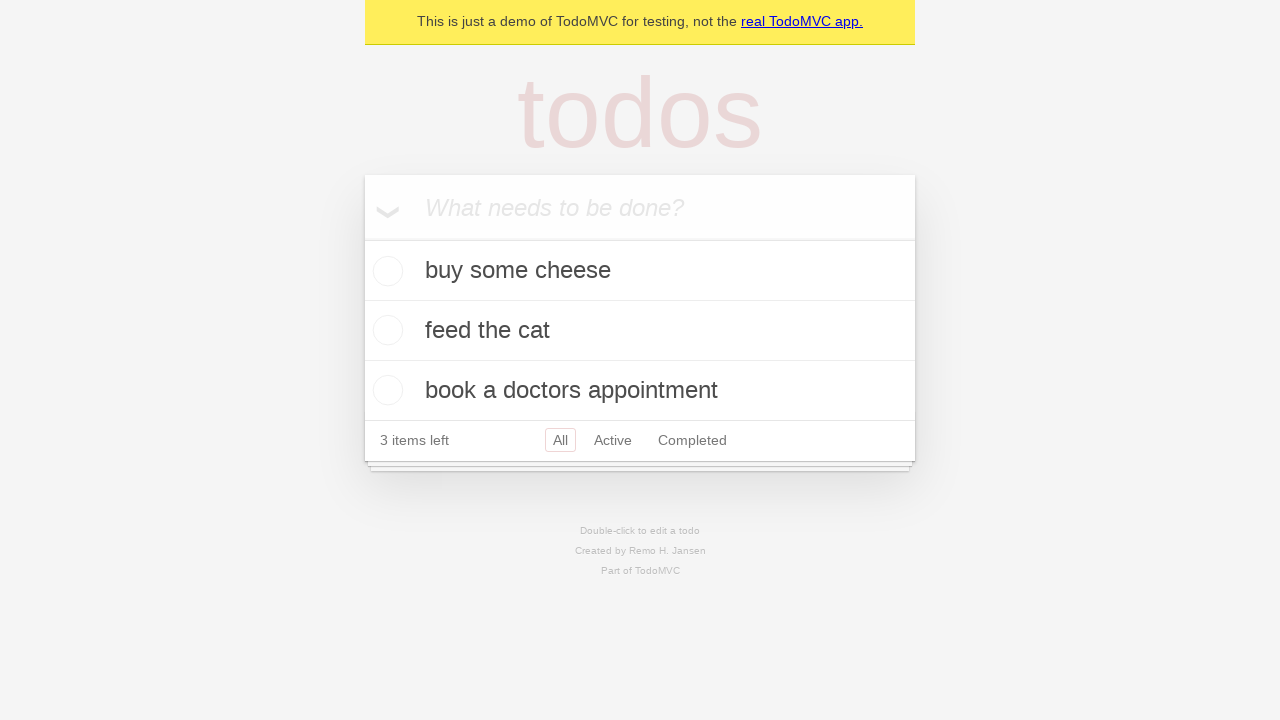

Clicked Active filter at (613, 440) on .filters >> text=Active
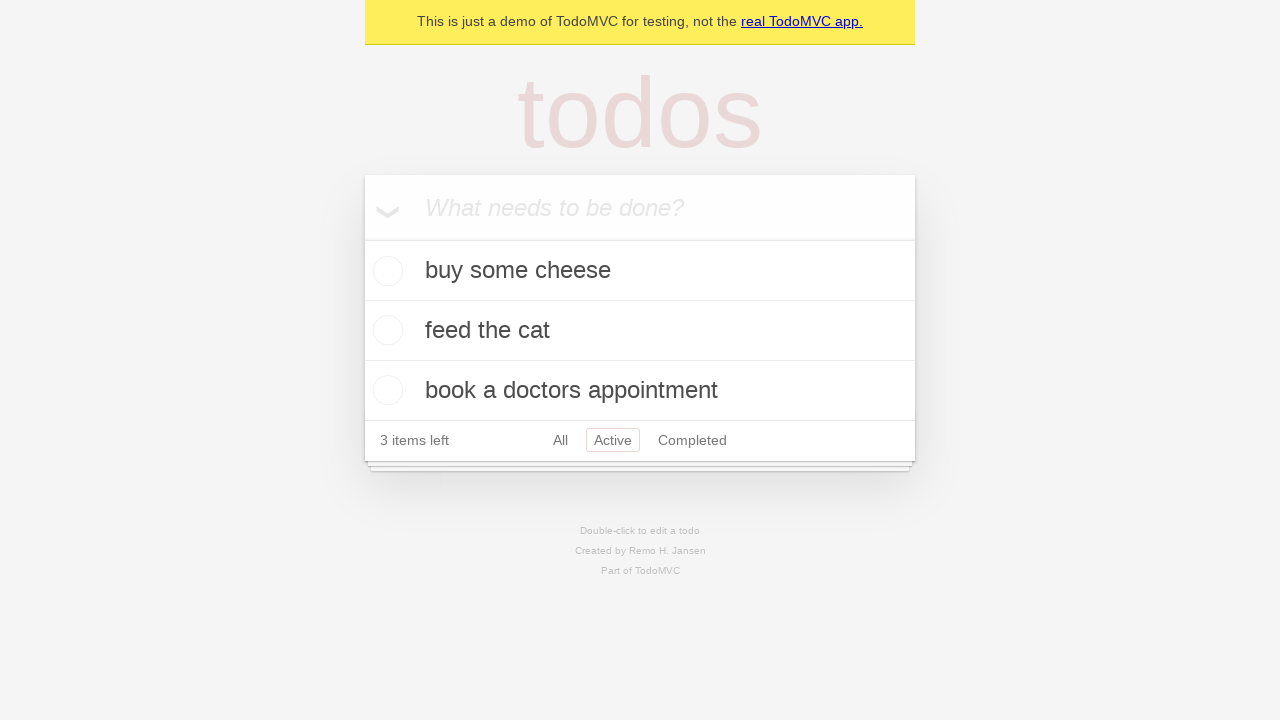

Clicked Completed filter to verify it is now highlighted at (692, 440) on .filters >> text=Completed
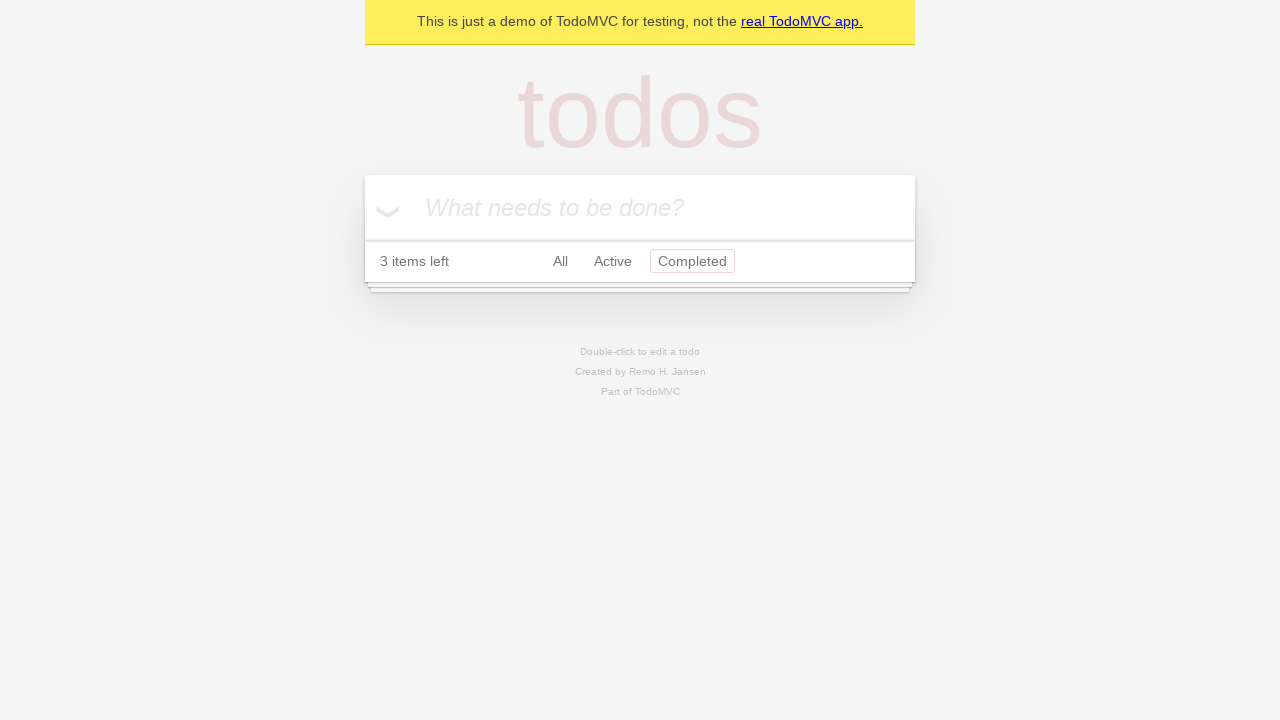

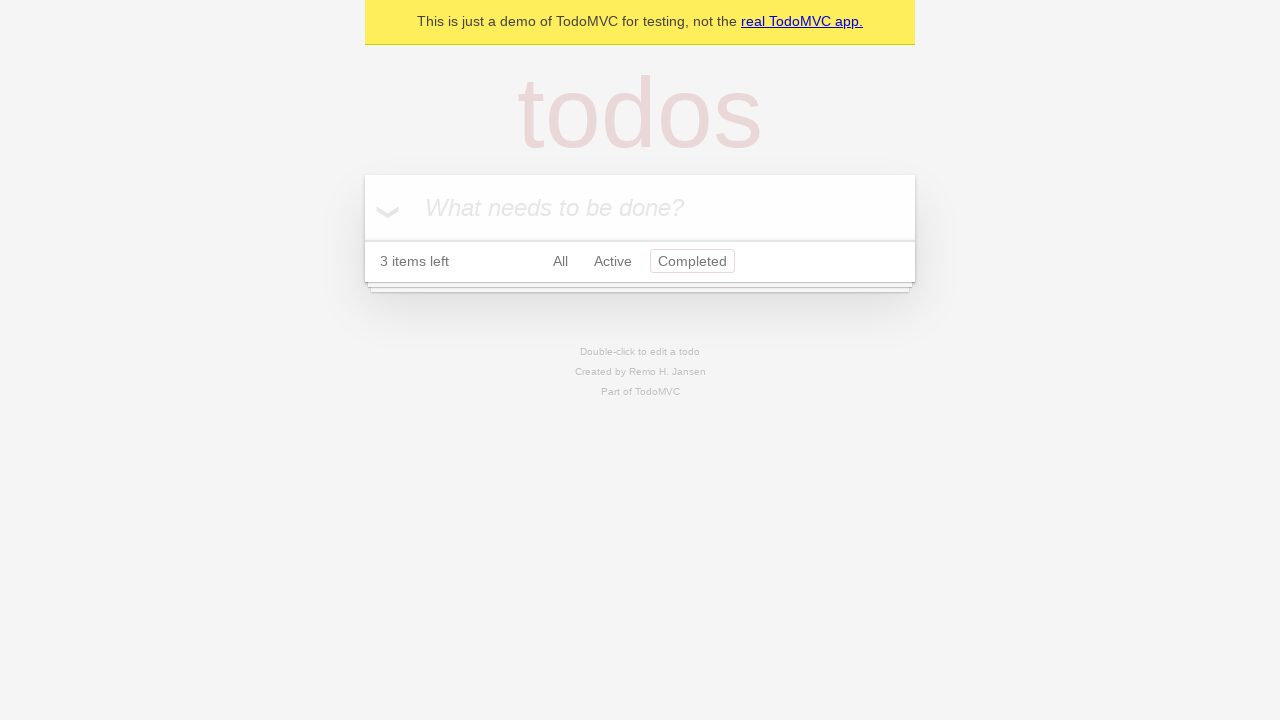